Tests various mouse interactions with dropdown menus including left click, right click (context menu), and double click actions

Starting URL: https://bonigarcia.dev/selenium-webdriver-java/dropdown-menu.html

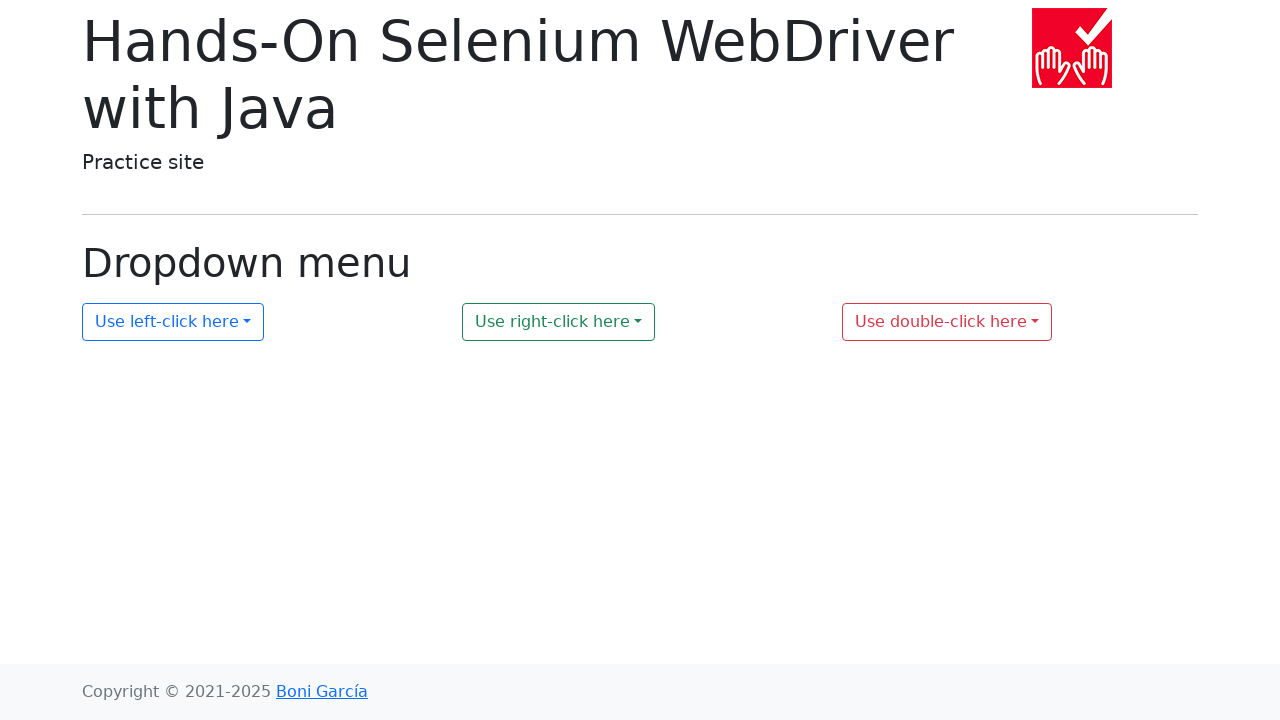

Clicked on first dropdown to open it at (173, 322) on #my-dropdown-1
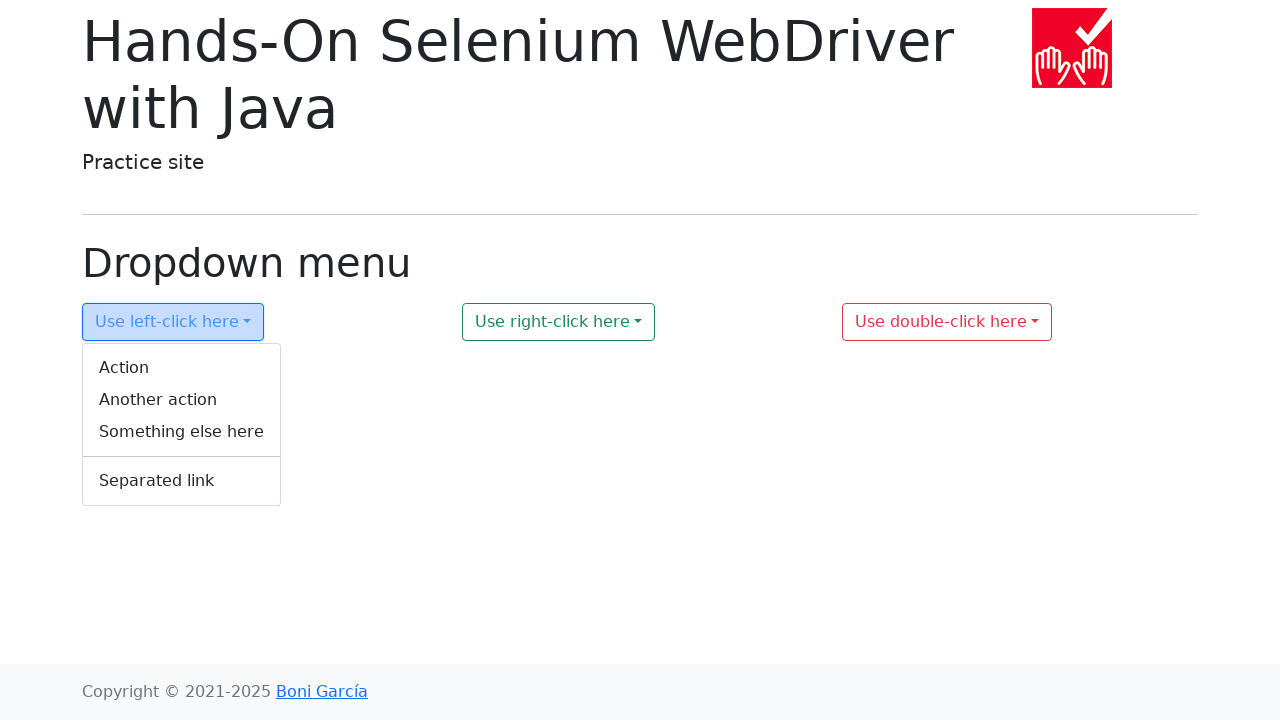

Selected 'Action' from first dropdown menu at (182, 368) on xpath=//ul[@class='dropdown-menu show']//a[text()='Action']
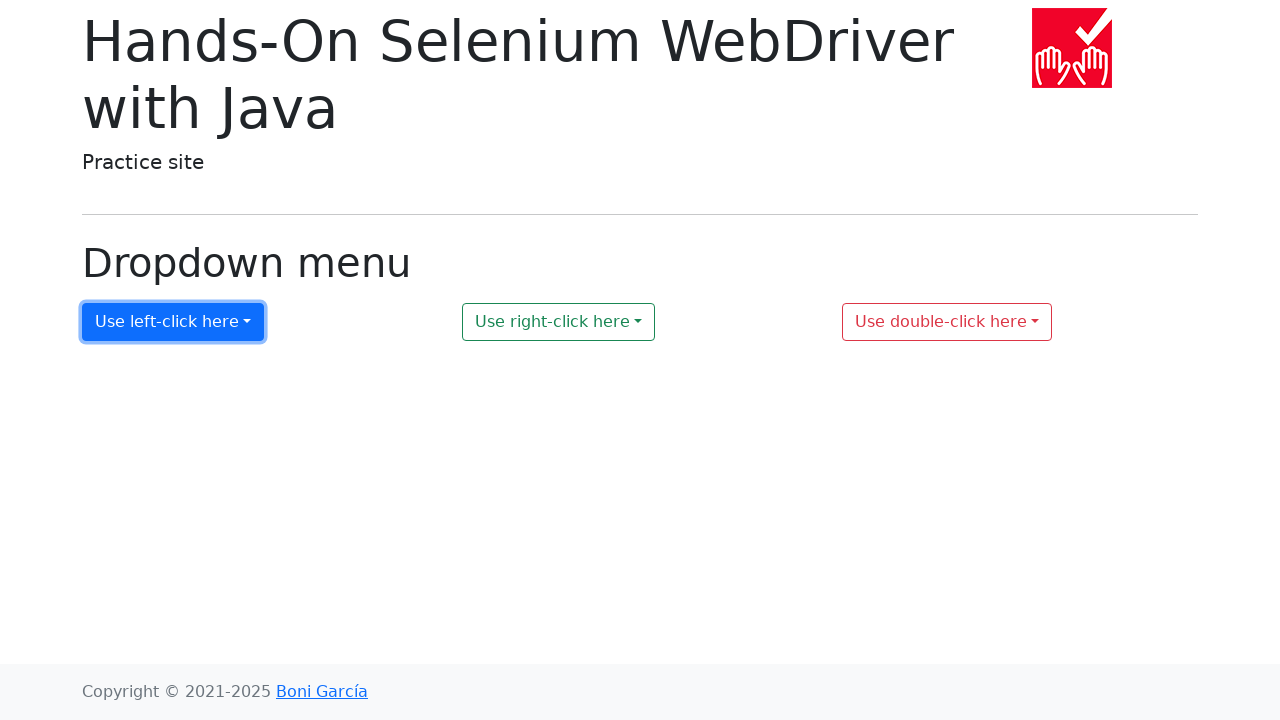

Right-clicked on second dropdown to open context menu at (559, 322) on #my-dropdown-2
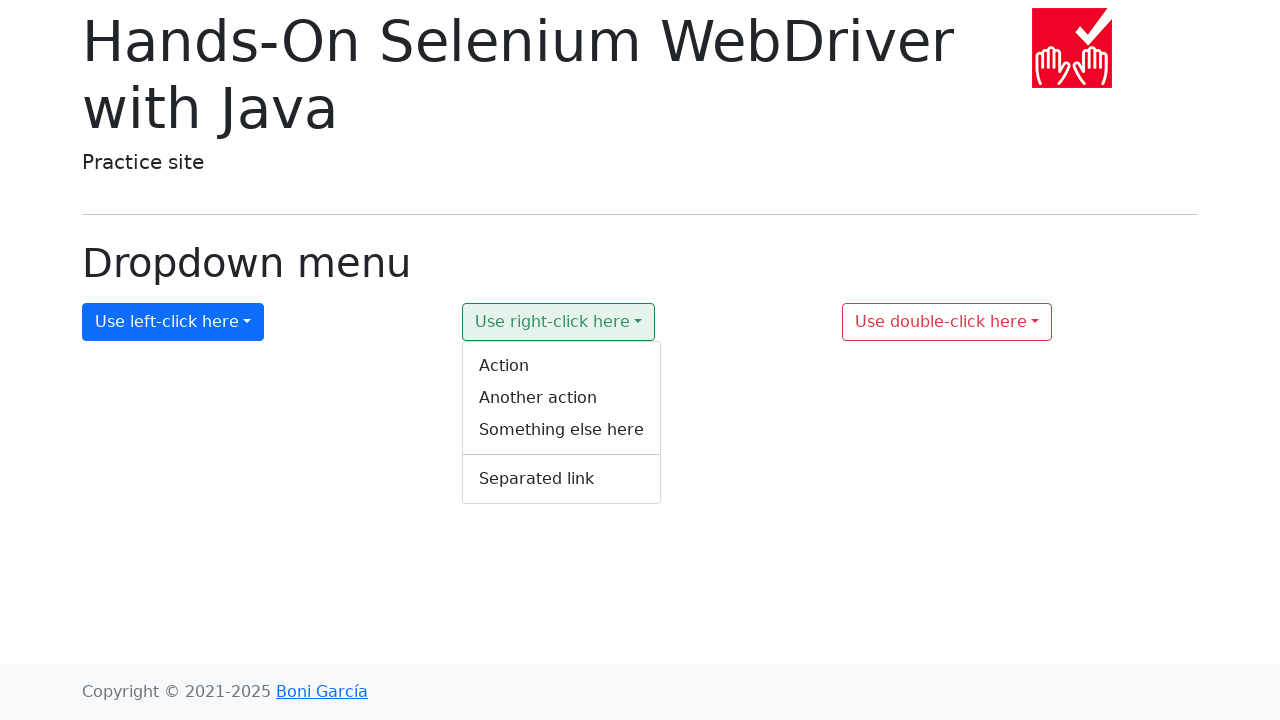

Selected 'Another' option from context menu at (562, 398) on xpath=//ul[@id='context-menu-2']//a[contains(text(),'Another')]
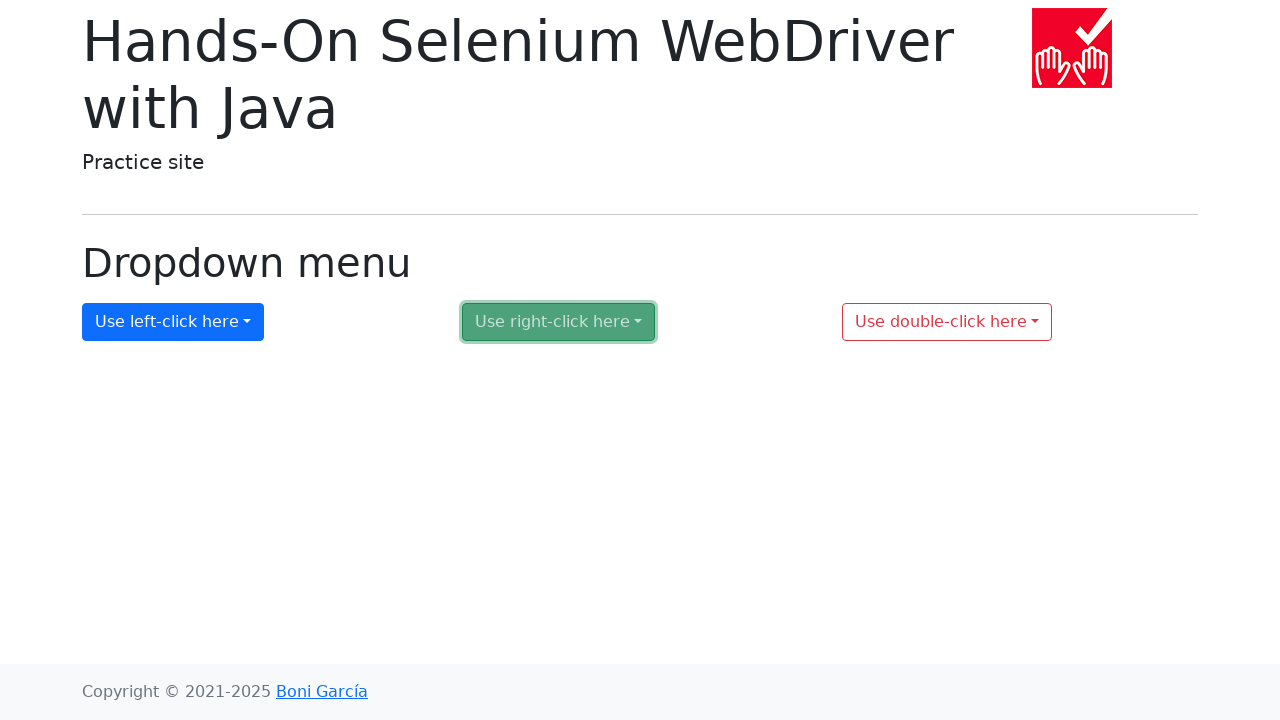

Double-clicked on third dropdown at (947, 322) on #my-dropdown-3
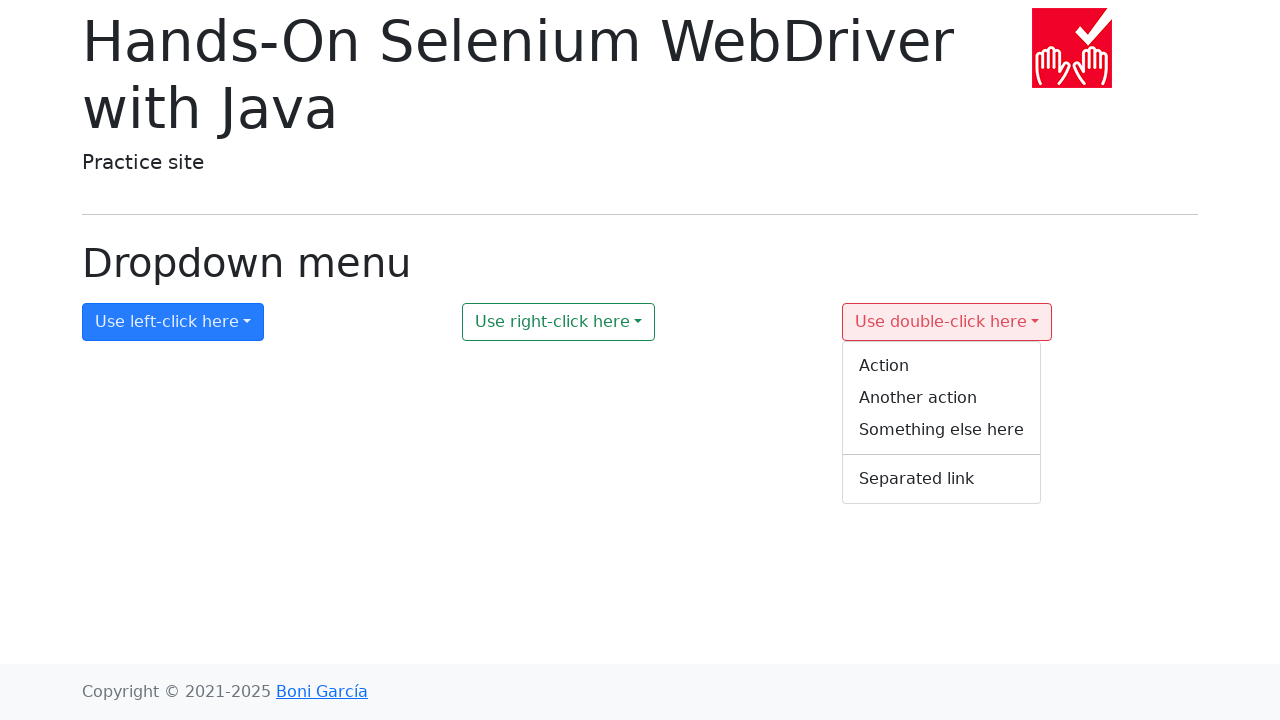

Selected 'Some' option from third dropdown menu at (942, 430) on xpath=//ul[@id='context-menu-3']//a[contains(text(),'Some')]
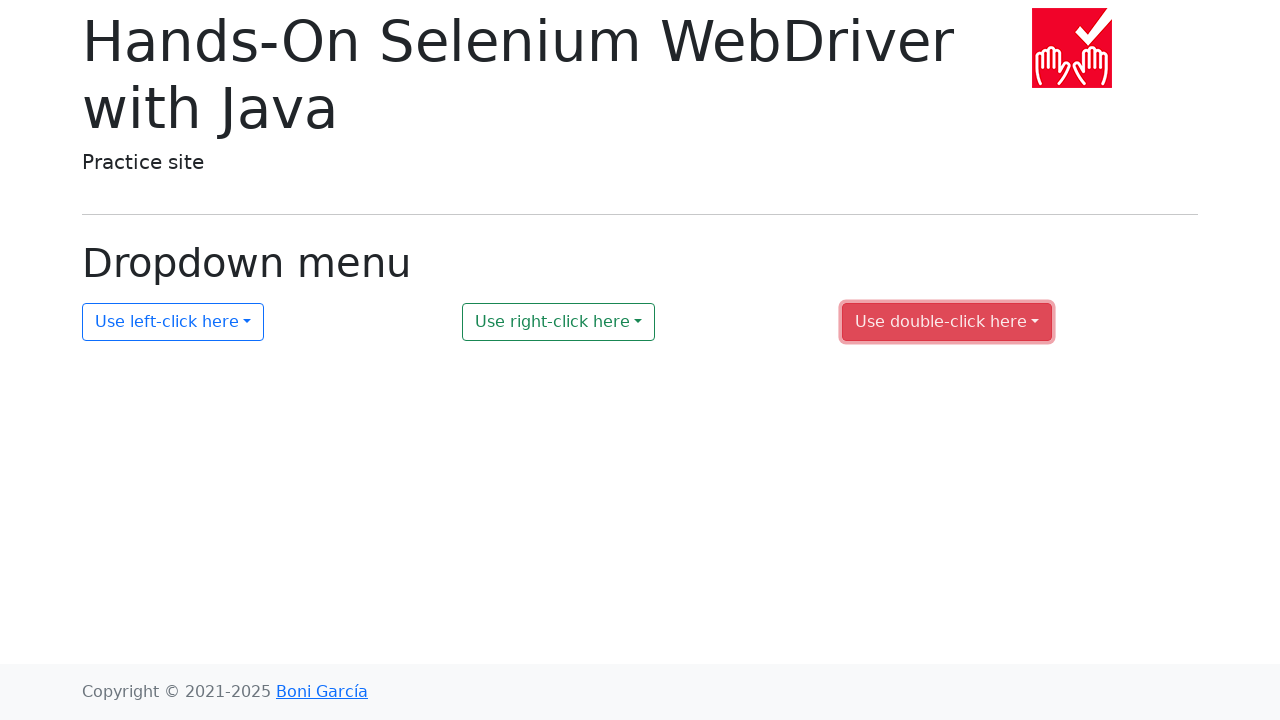

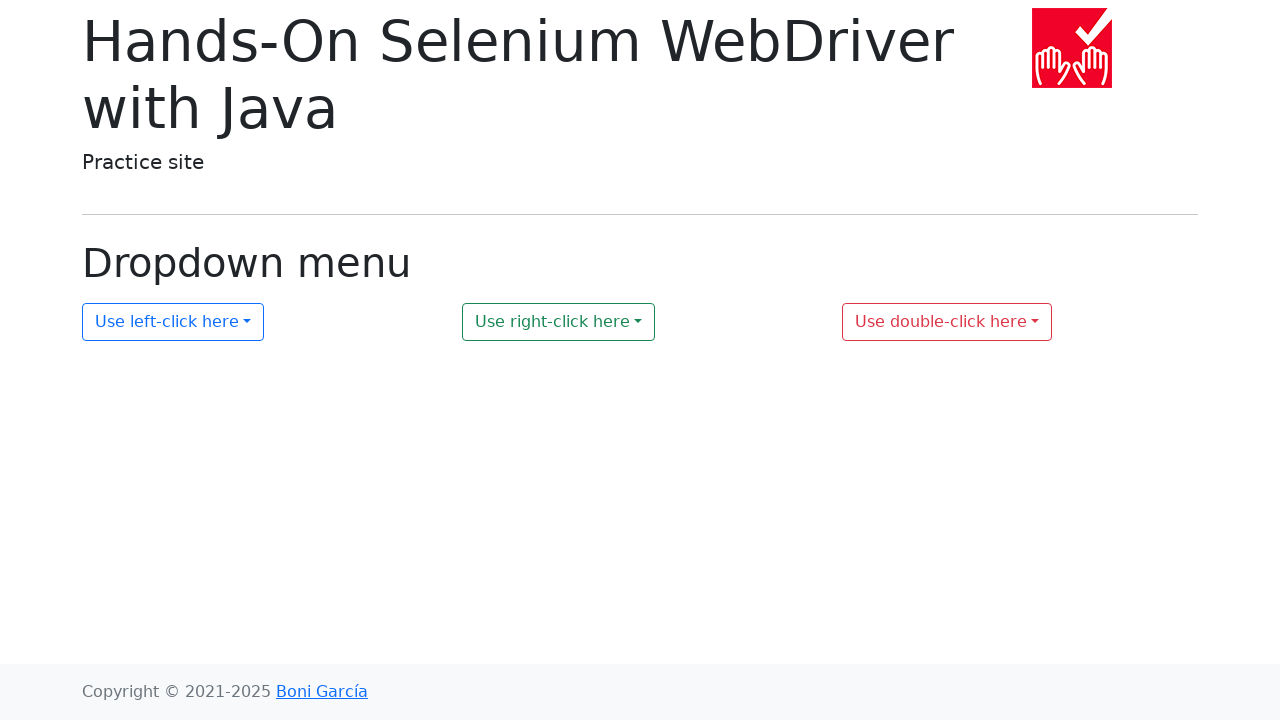